Tests filtering to display only completed todo items

Starting URL: https://demo.playwright.dev/todomvc

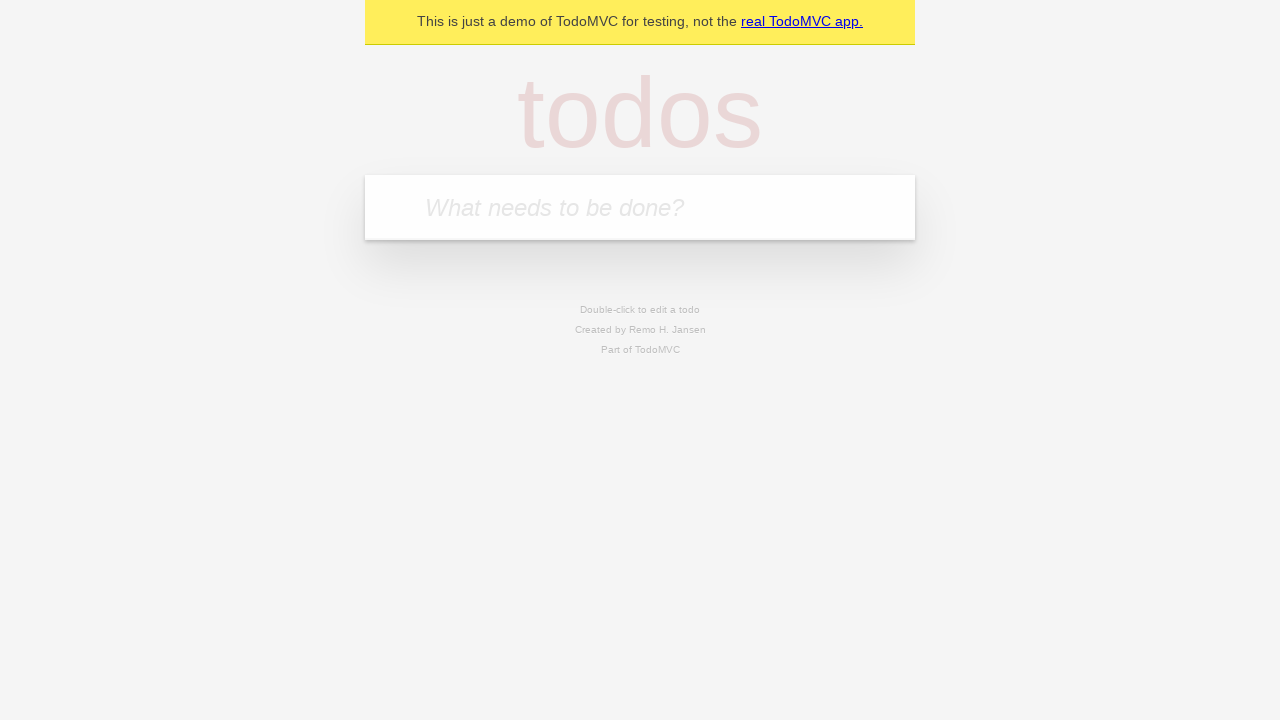

Filled todo input with 'buy some cheese' on internal:attr=[placeholder="What needs to be done?"i]
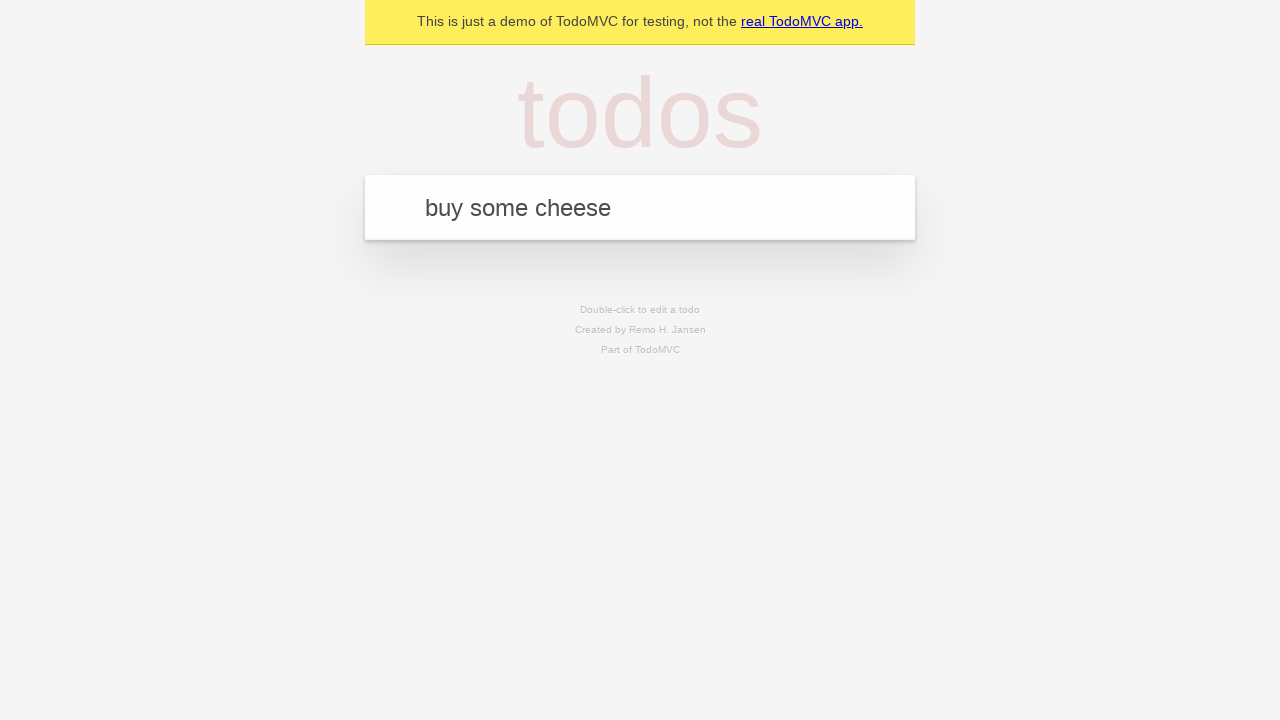

Pressed Enter to add first todo on internal:attr=[placeholder="What needs to be done?"i]
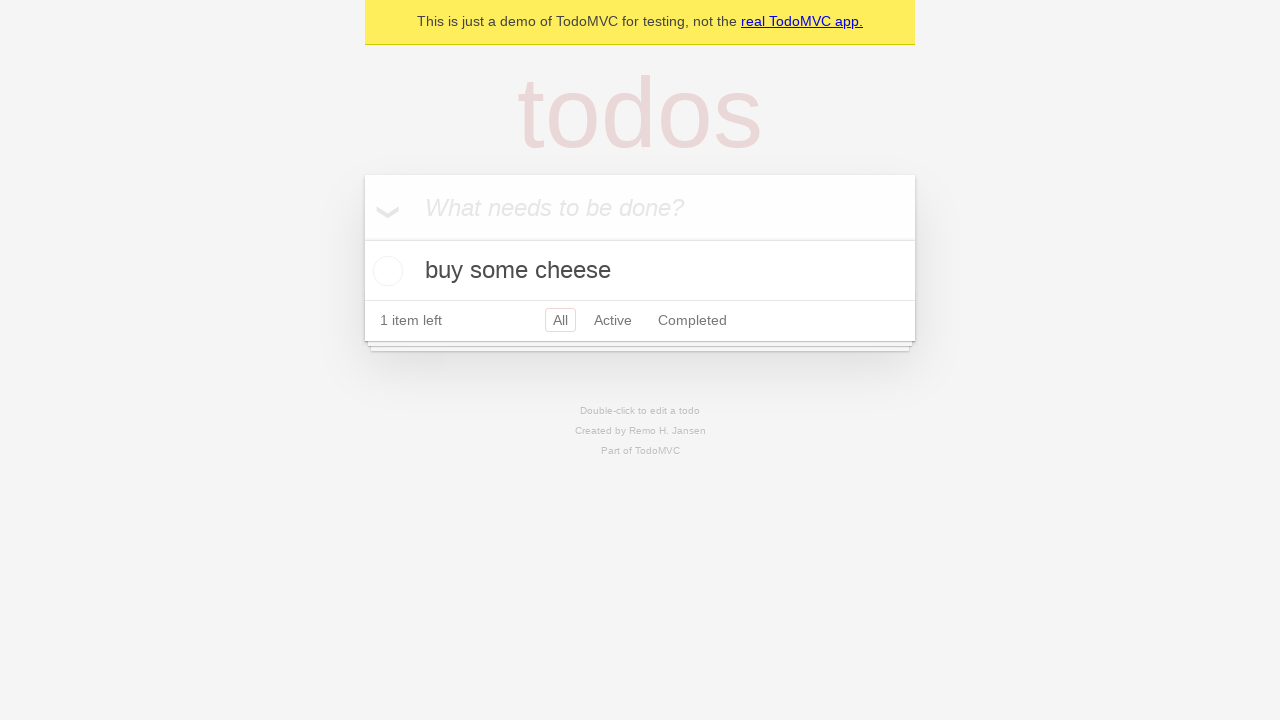

Filled todo input with 'feed the cat' on internal:attr=[placeholder="What needs to be done?"i]
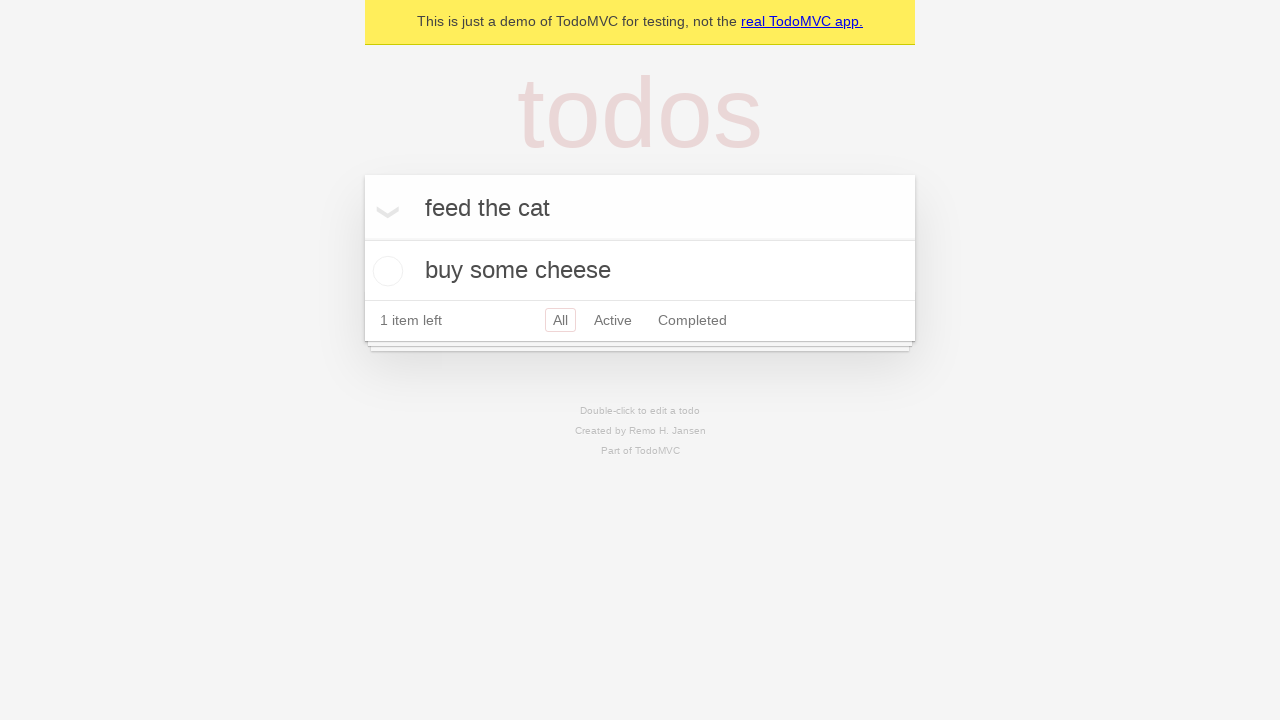

Pressed Enter to add second todo on internal:attr=[placeholder="What needs to be done?"i]
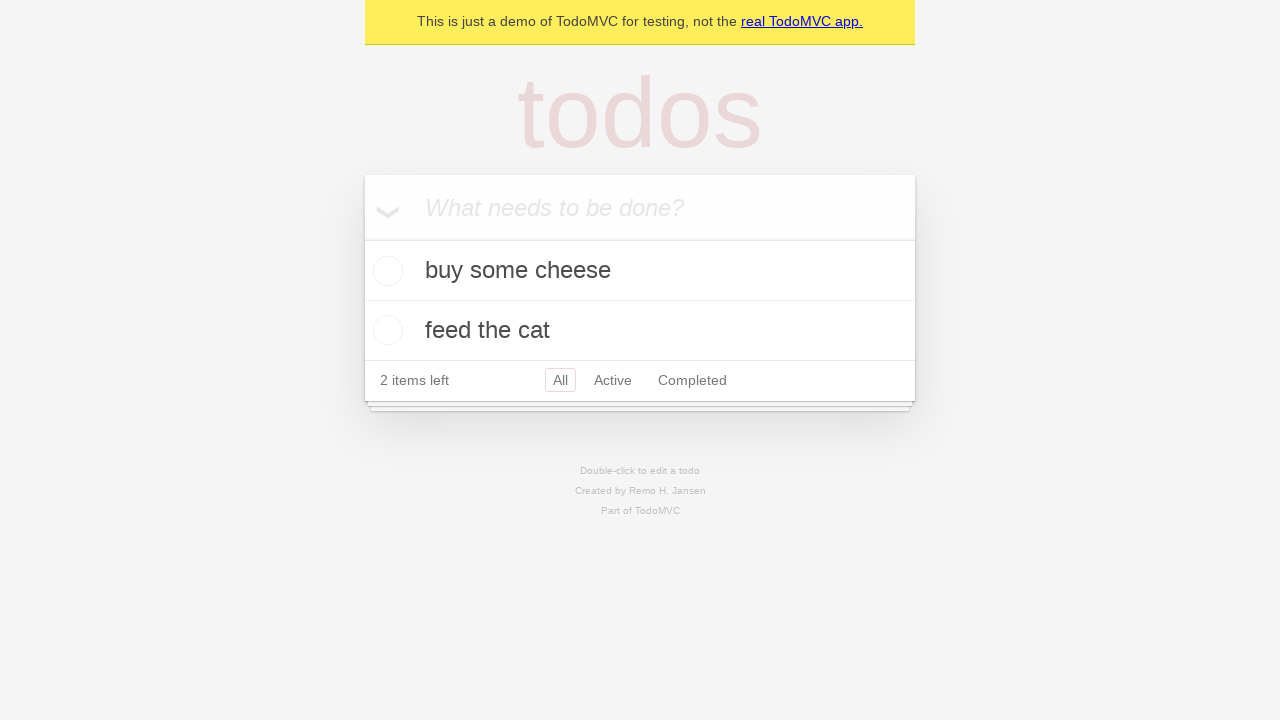

Filled todo input with 'book a doctors appointment' on internal:attr=[placeholder="What needs to be done?"i]
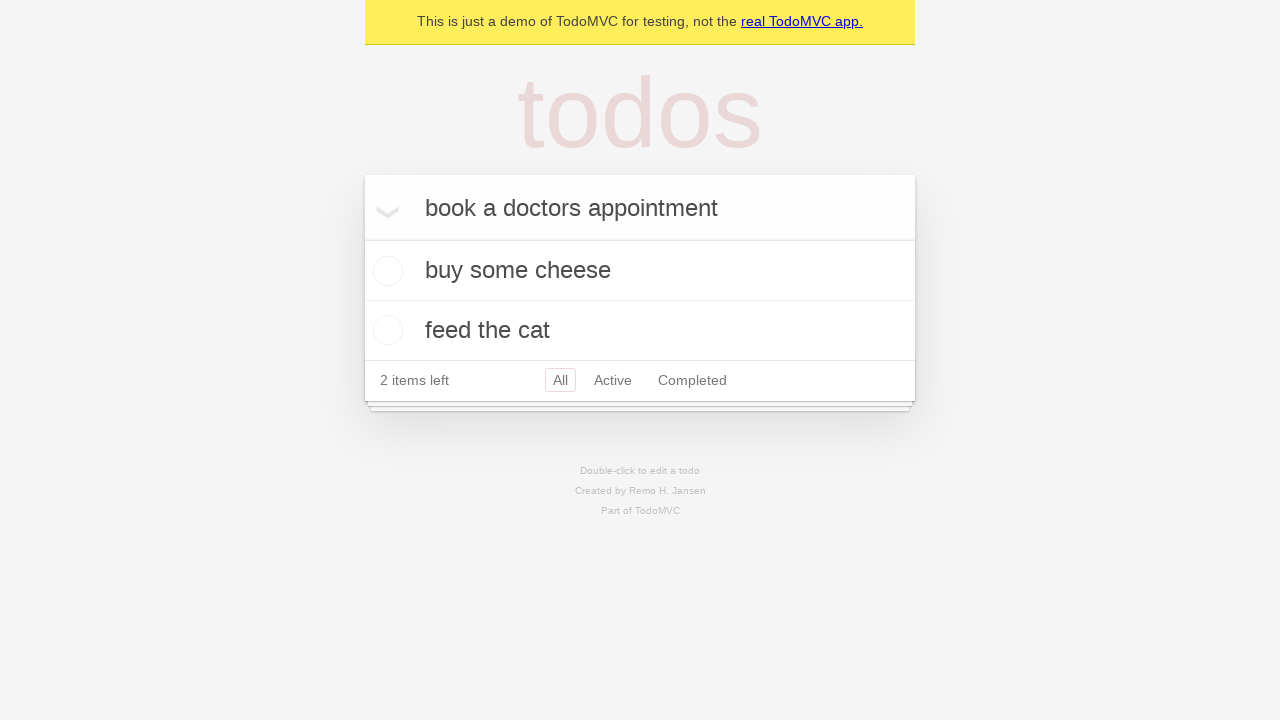

Pressed Enter to add third todo on internal:attr=[placeholder="What needs to be done?"i]
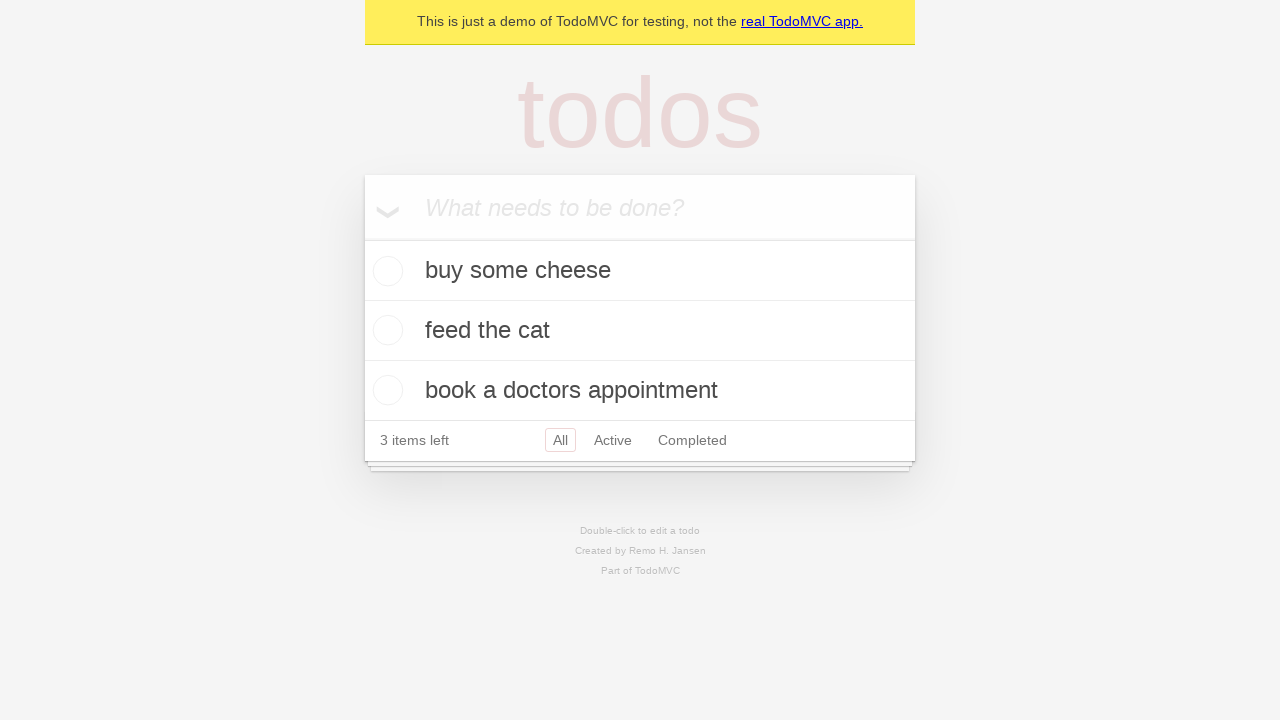

Checked the second todo item 'feed the cat' at (385, 330) on internal:testid=[data-testid="todo-item"s] >> nth=1 >> internal:role=checkbox
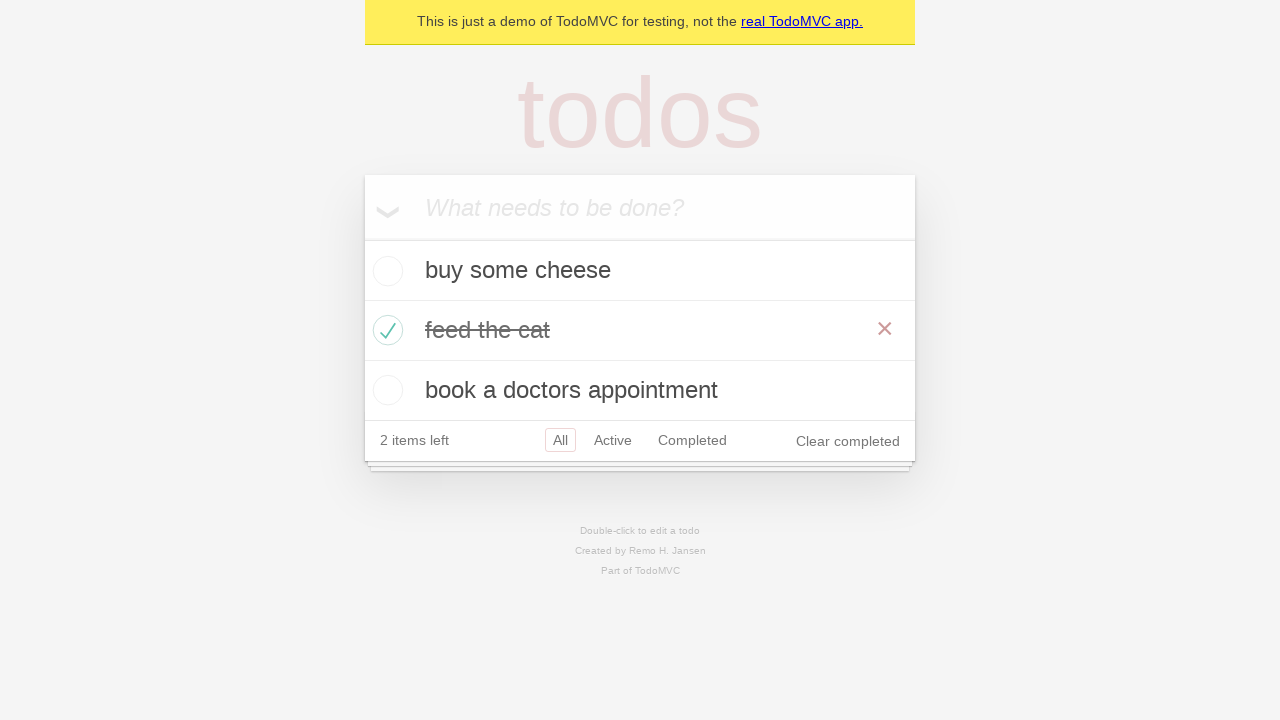

Clicked 'Completed' filter link to display only completed items at (692, 440) on internal:role=link[name="Completed"i]
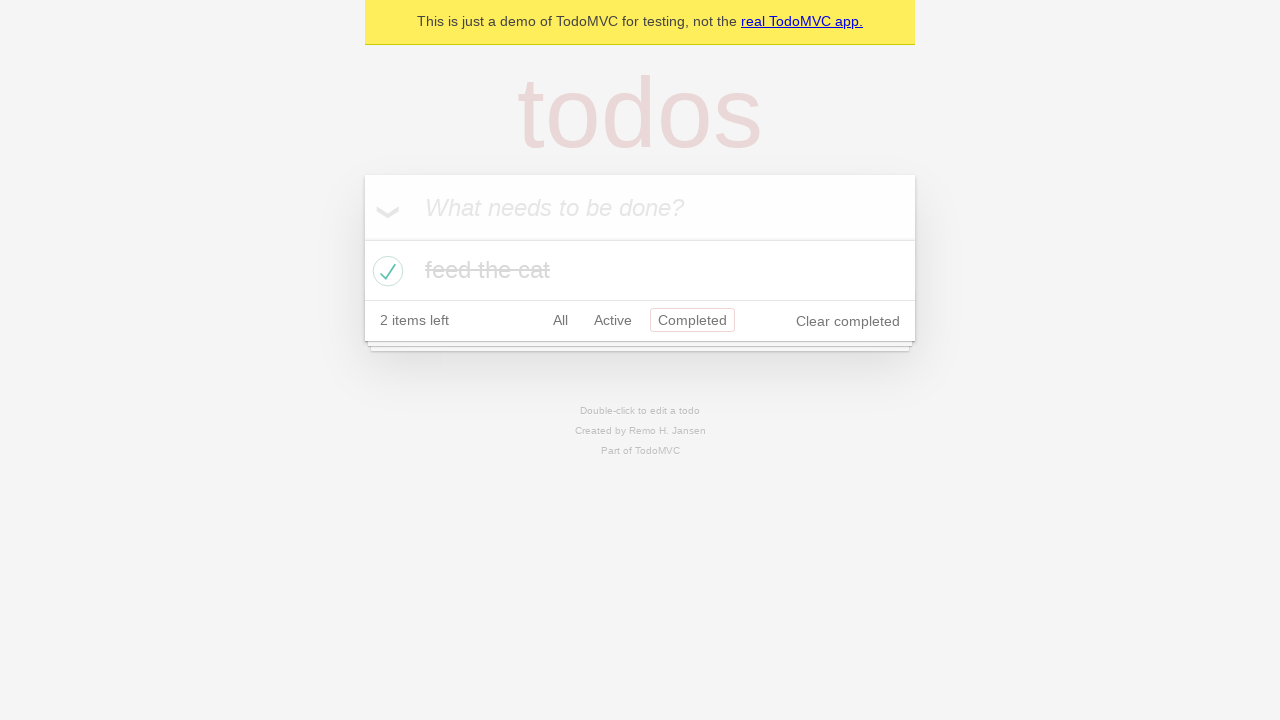

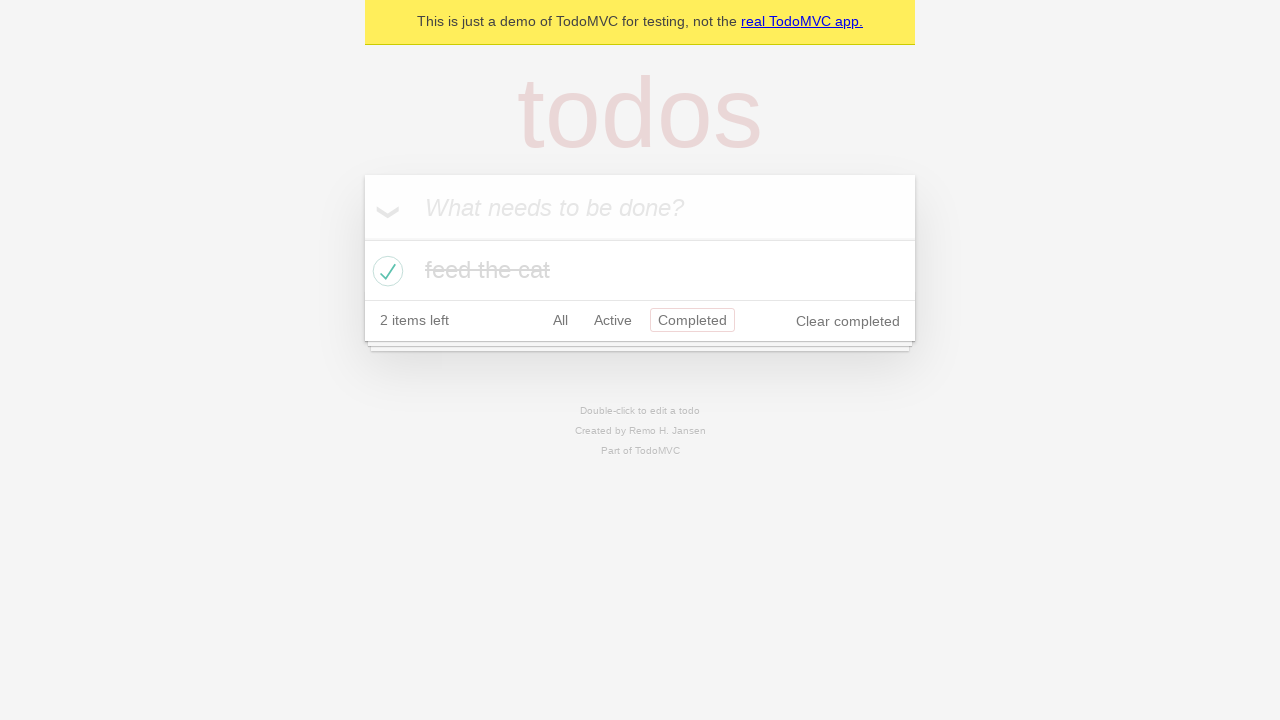